Tests dynamically loaded elements by clicking through loading sequences and waiting for hidden elements to appear

Starting URL: https://the-internet.herokuapp.com/dynamic_loading

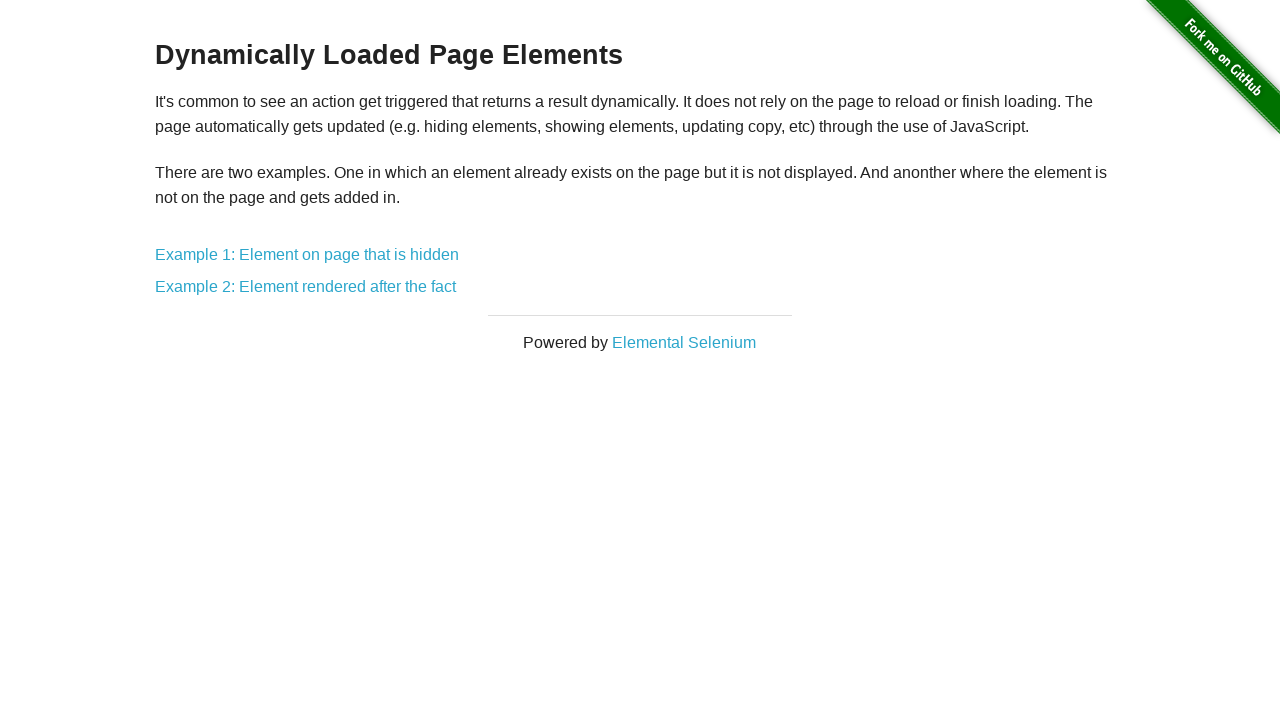

Clicked on first example link (Example 1) at (307, 255) on xpath=//*[@id="content"]/div/a[1]
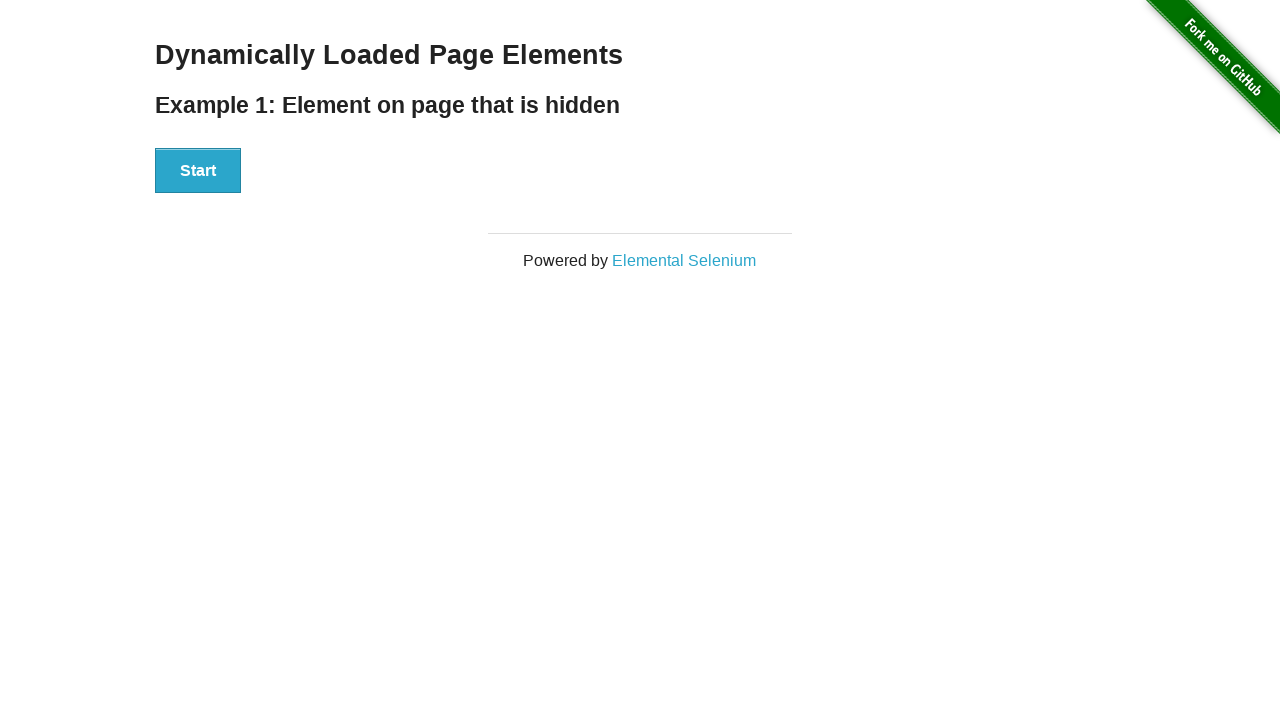

Clicked Start button on first example at (198, 171) on xpath=//*[@id="start"]/button
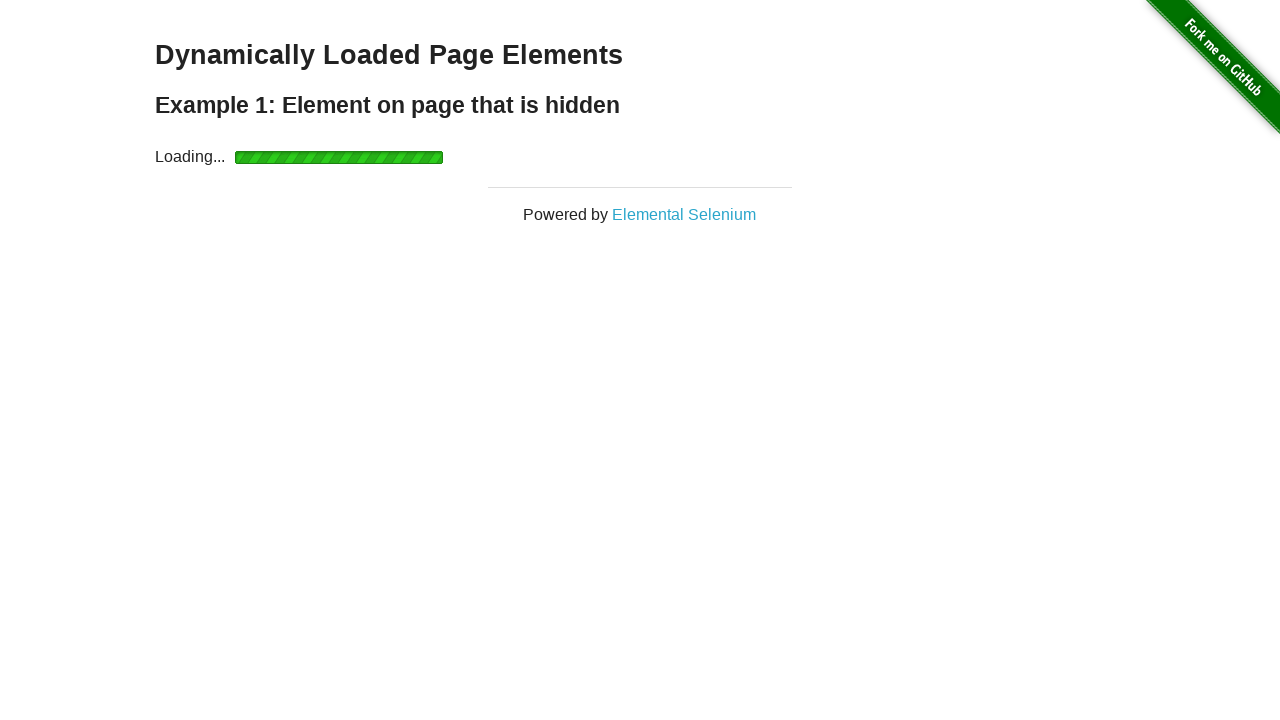

Waited for finish element to appear after loading completed
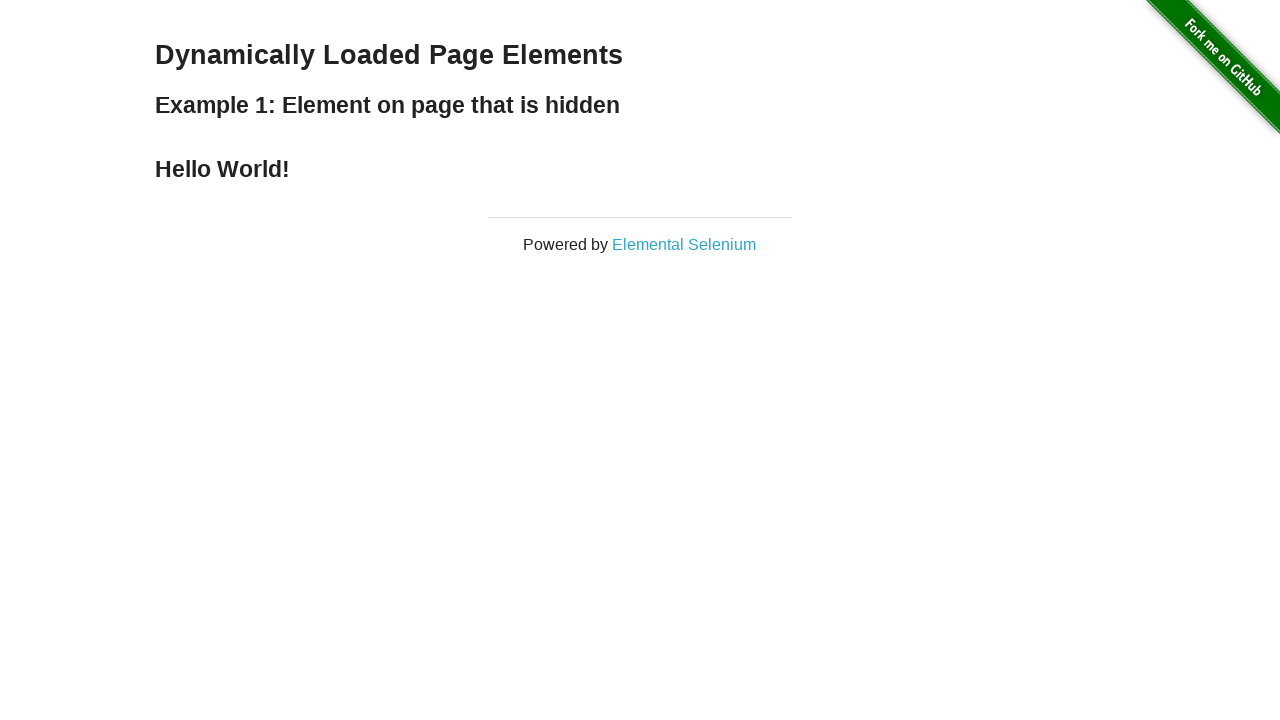

Navigated back to main dynamic loading page
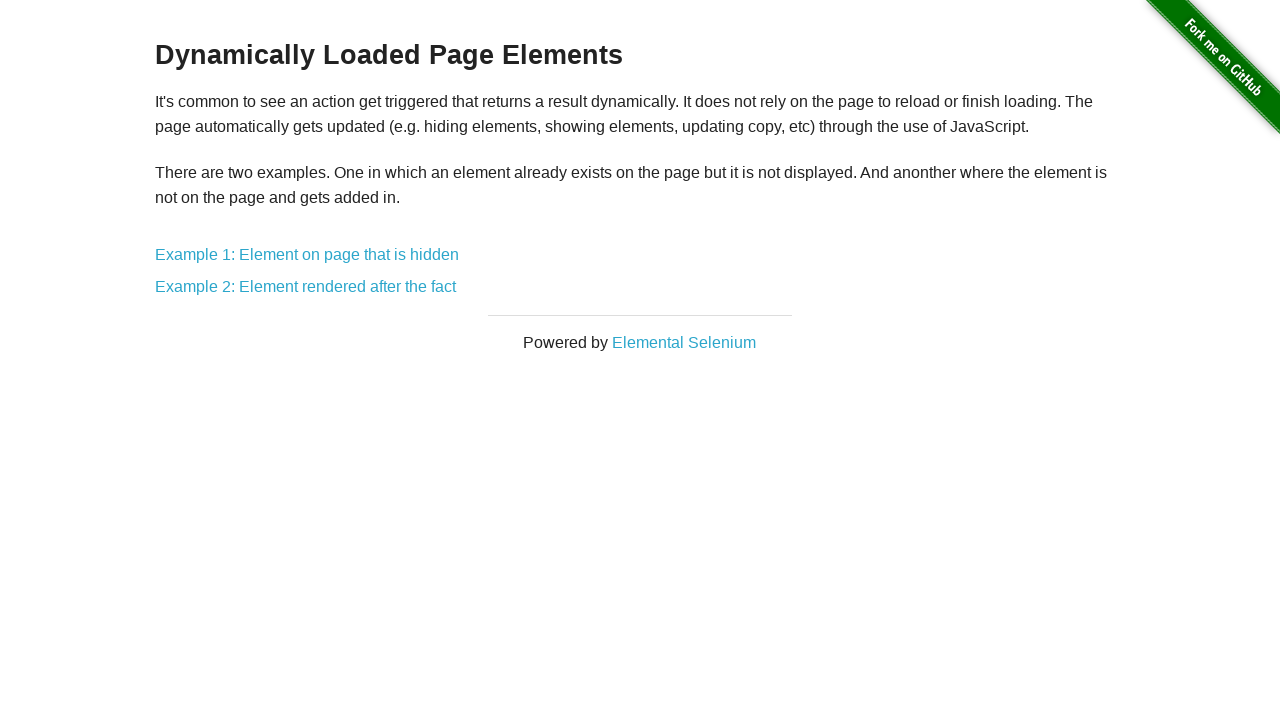

Clicked on second example link (Example 2) at (306, 287) on xpath=//*[@id="content"]/div/a[2]
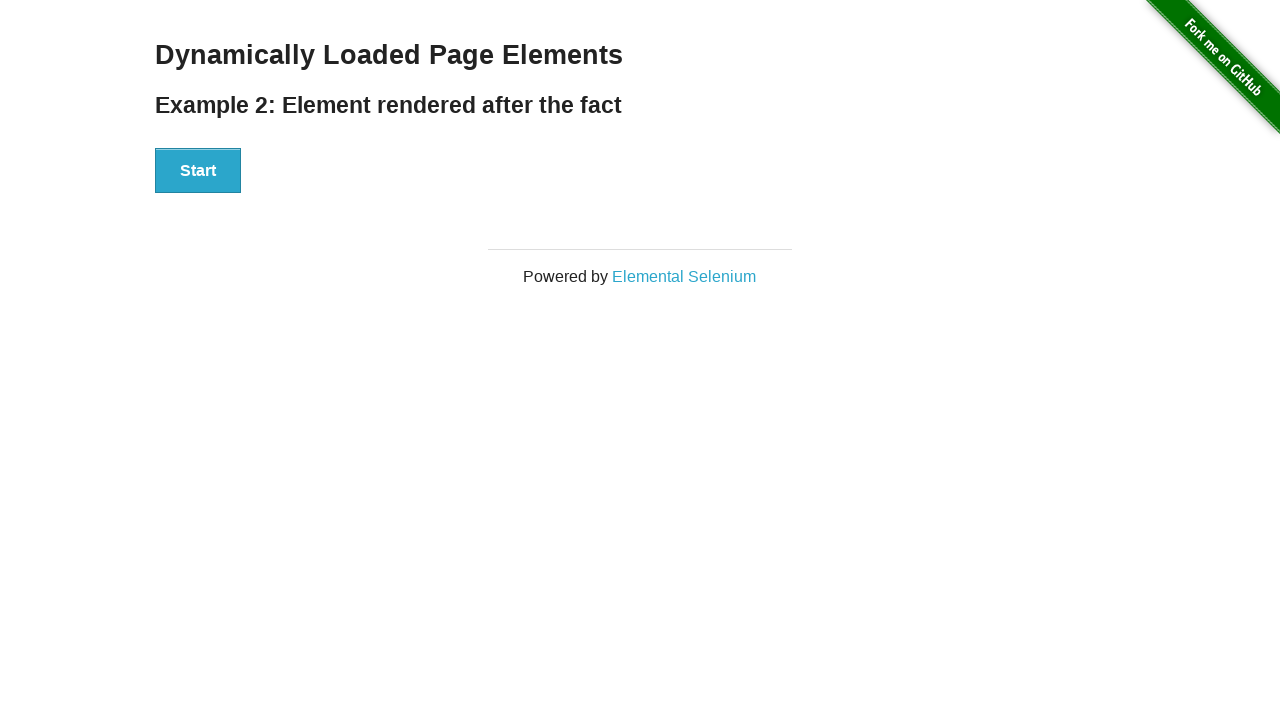

Clicked Start button on second example at (198, 171) on xpath=//*[@id="start"]/button
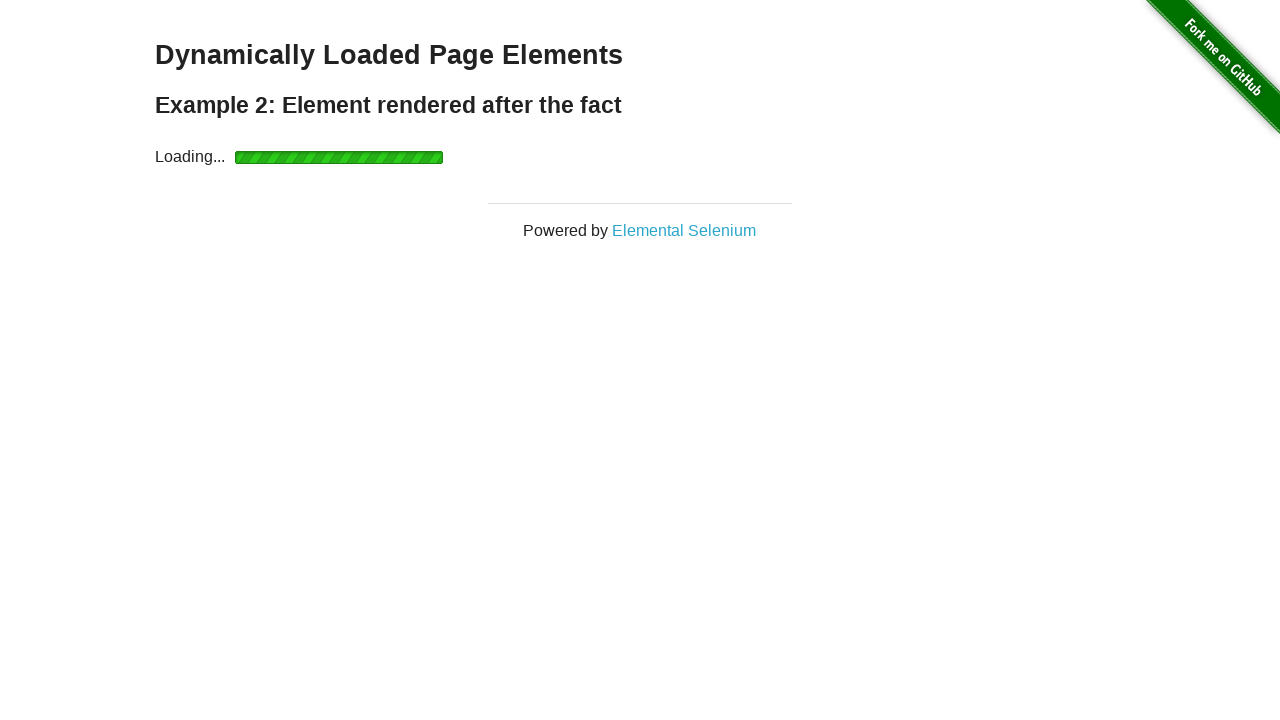

Waited for finish element to appear after loading completed
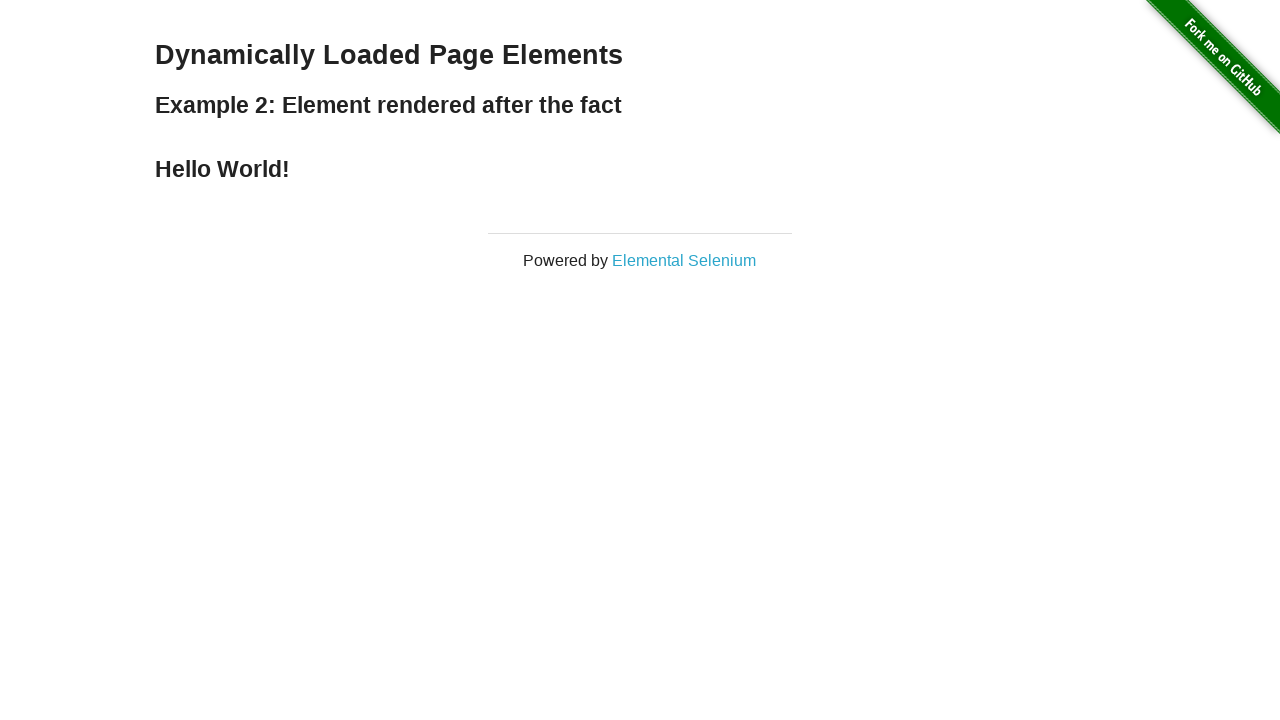

Navigated back to main dynamic loading page
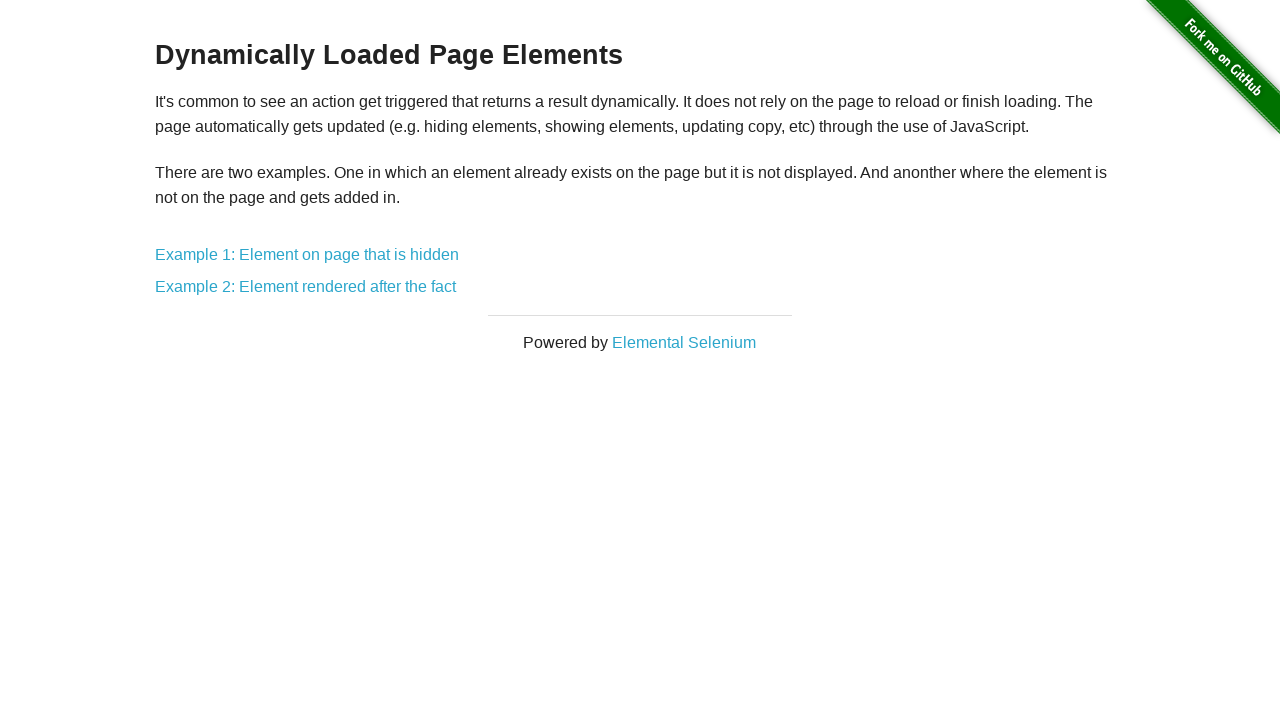

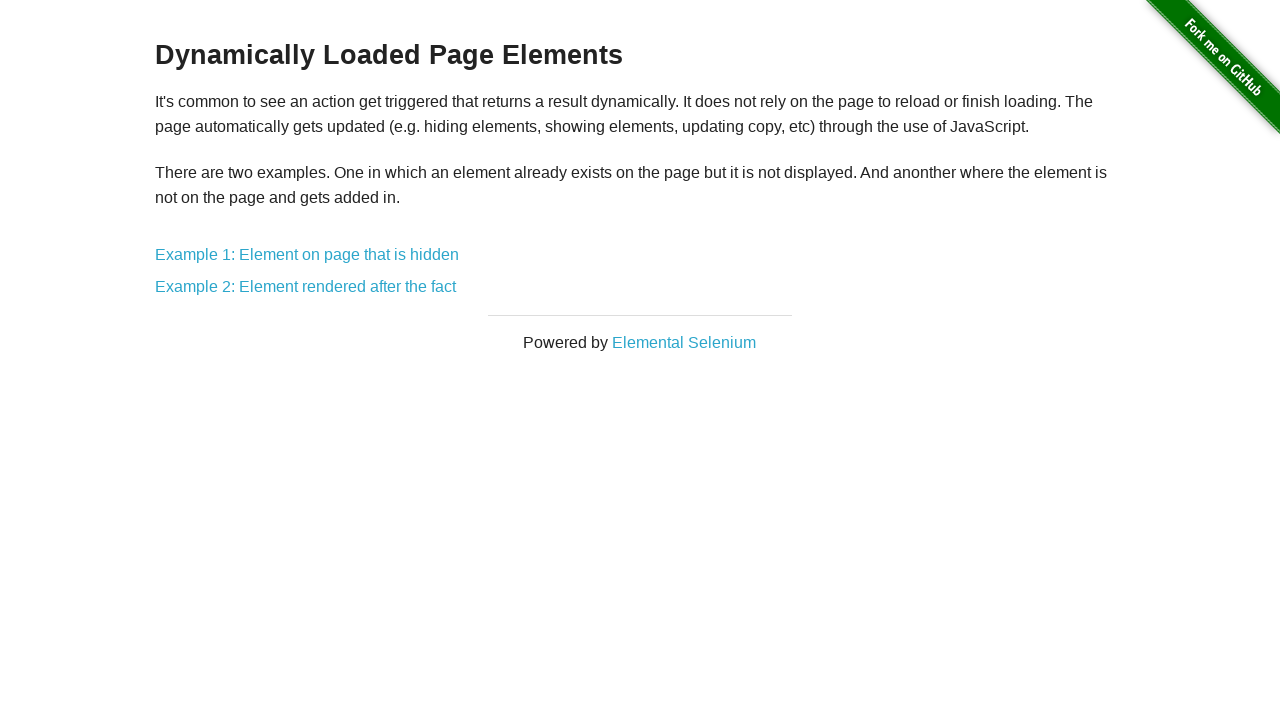